Tests keyboard actions by sending various key presses (Enter, Backspace, Space, Escape) to an input field and observing the results on the key press demo page.

Starting URL: https://the-internet.herokuapp.com/key_presses

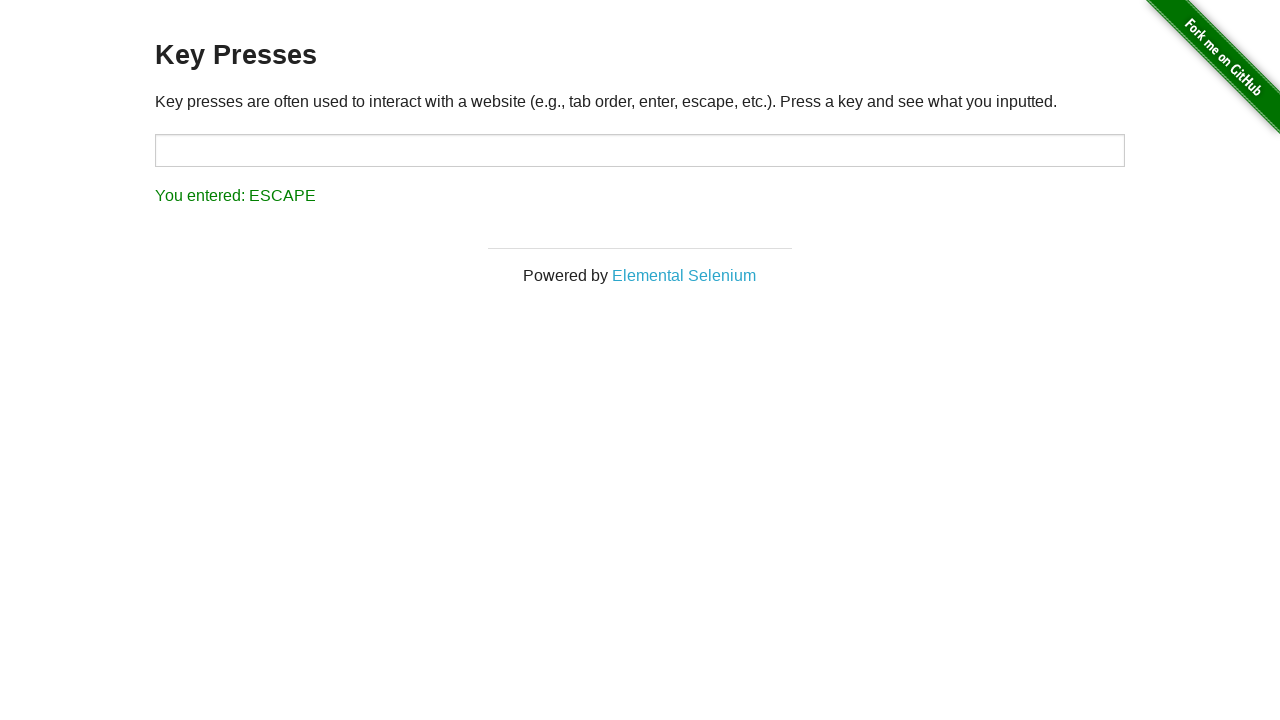

Navigated to key presses demo page
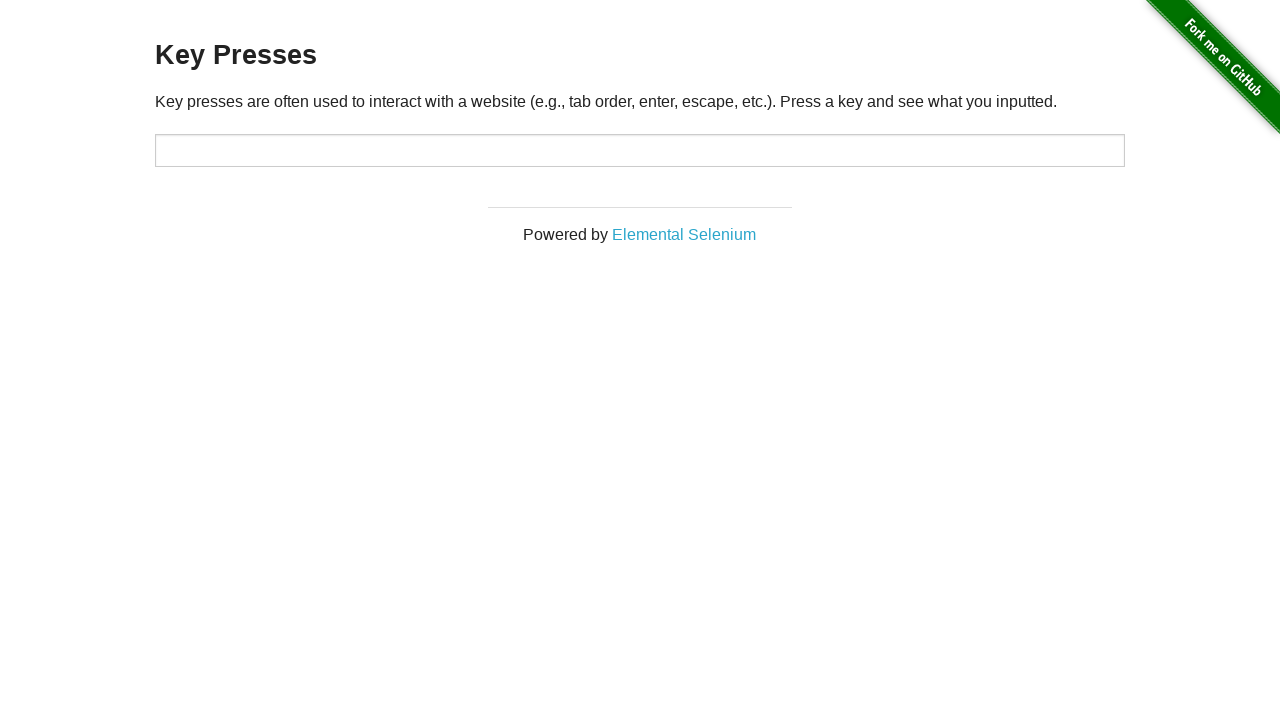

Located the input field
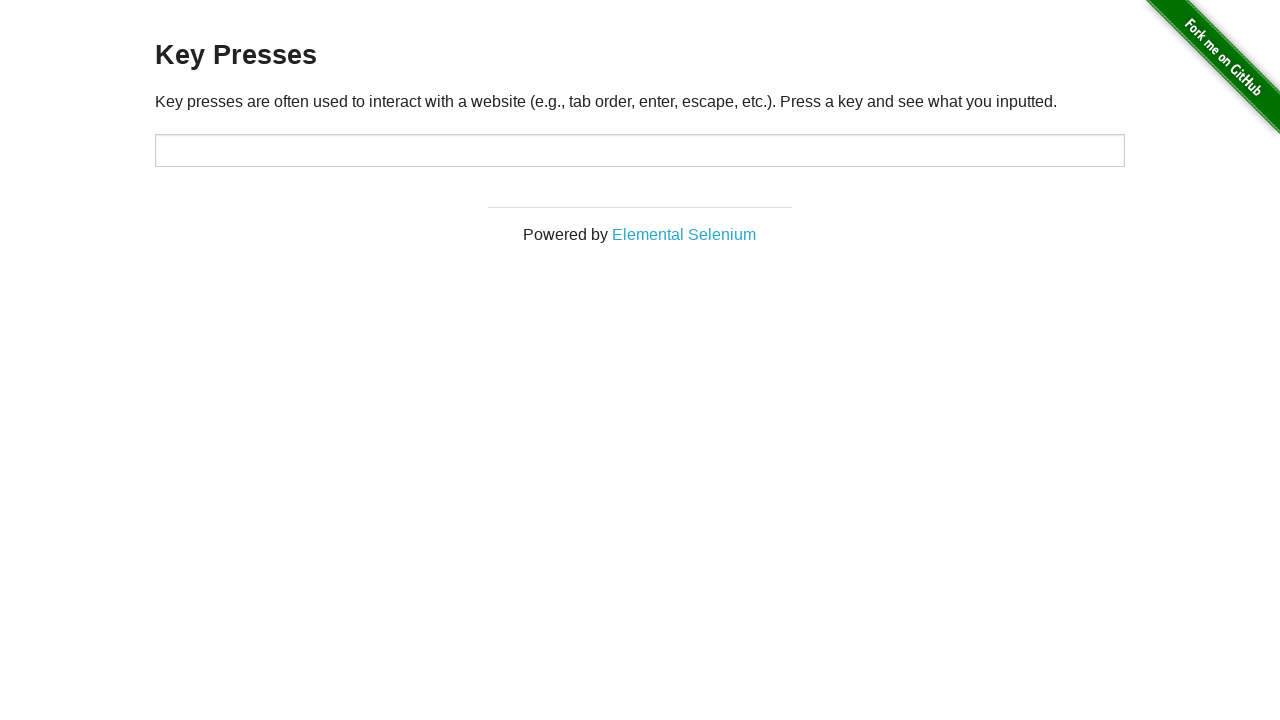

Pressed Enter key in input field on #target
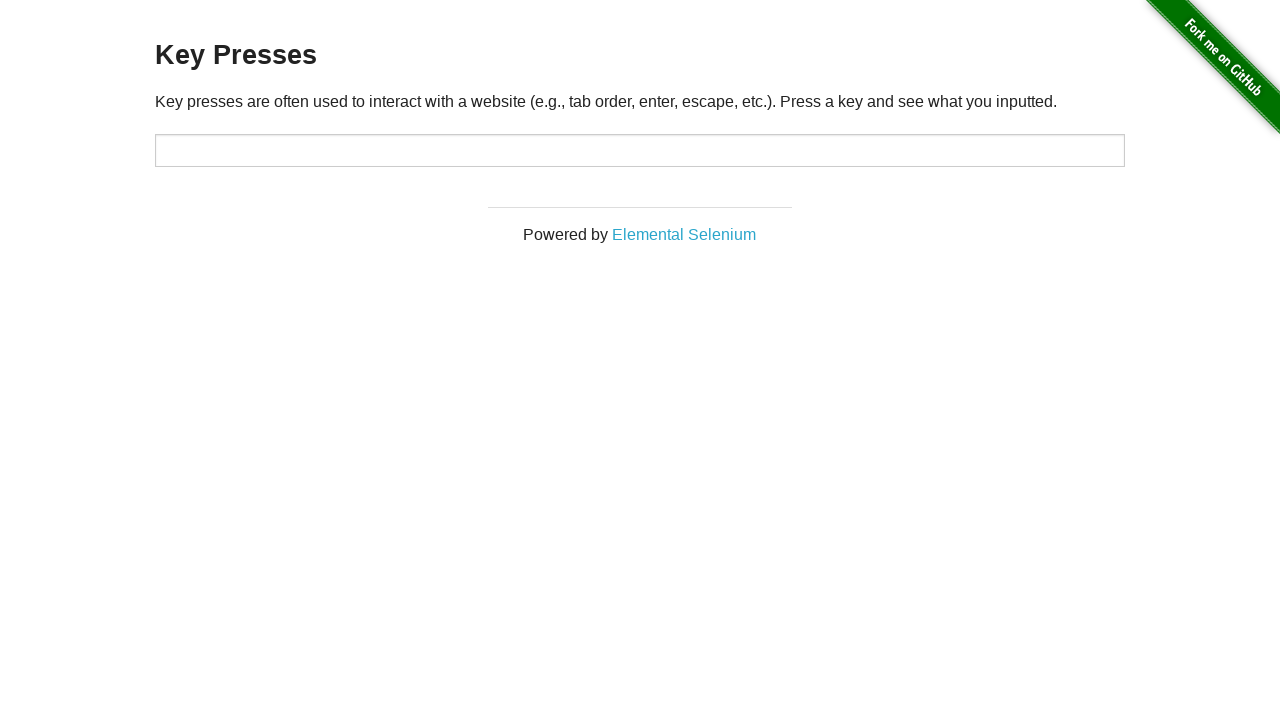

Waited 1 second for Enter key action to process
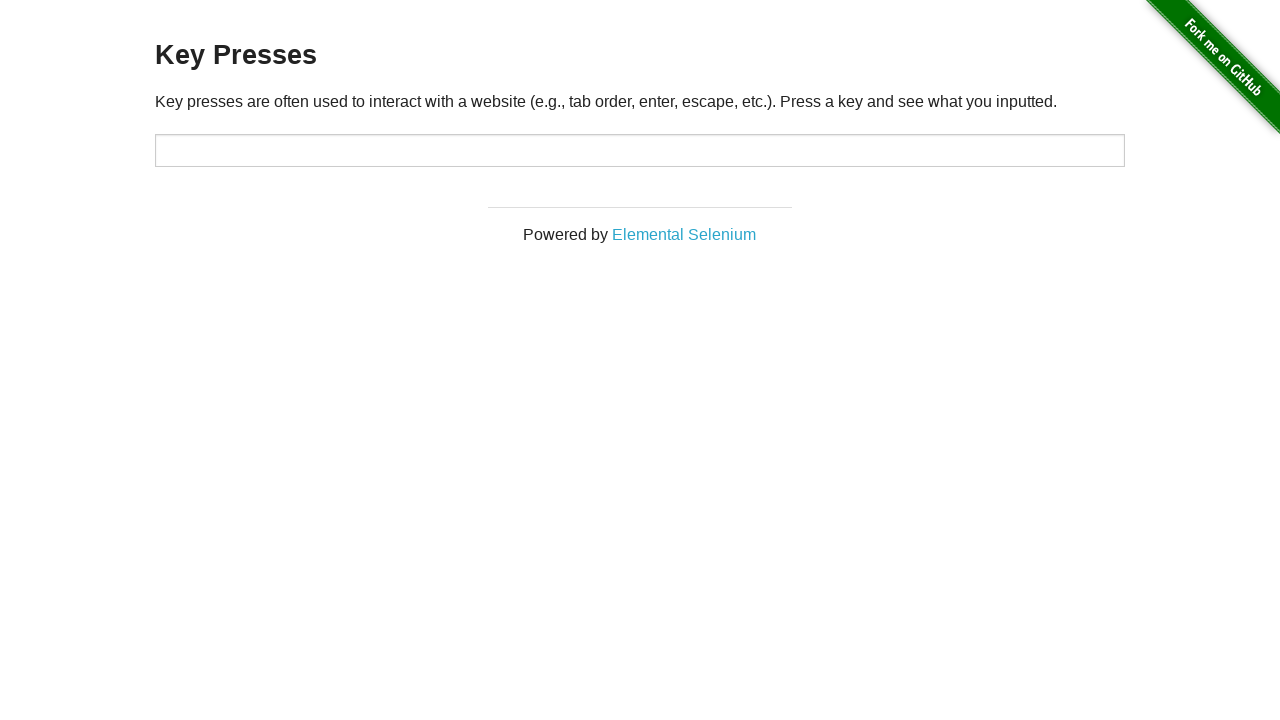

Pressed Backspace key in input field on #target
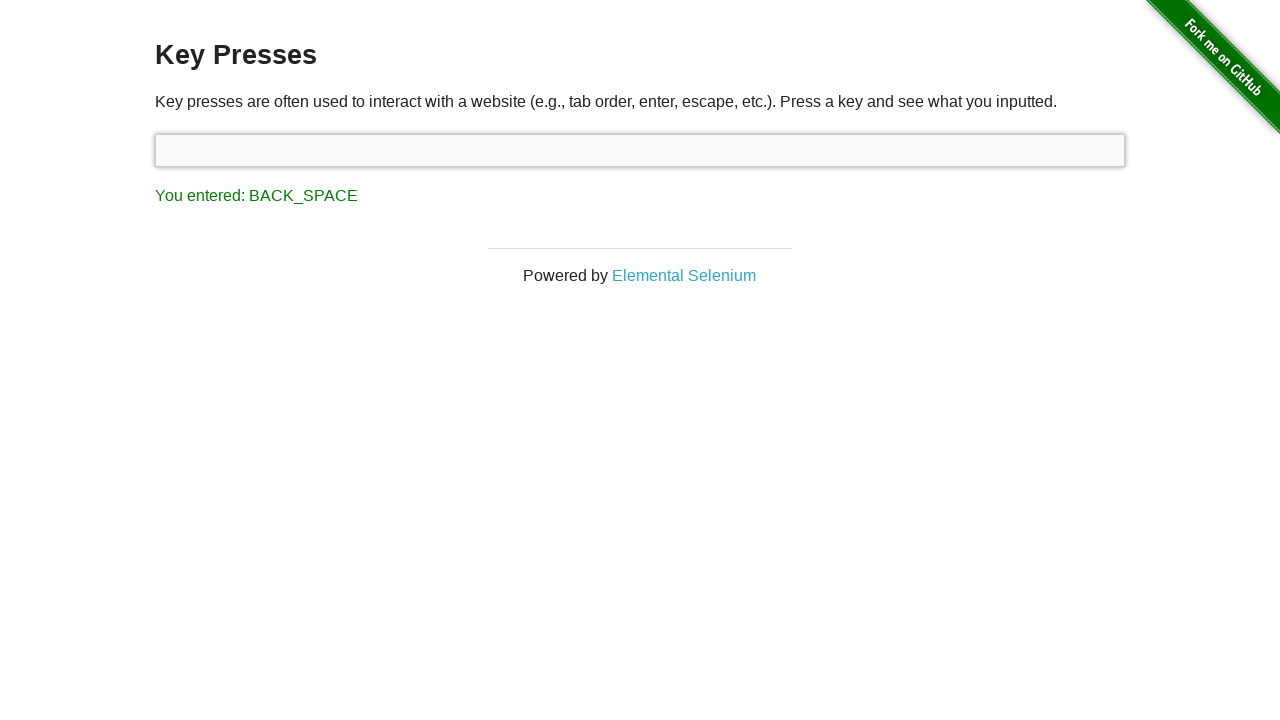

Waited 1 second for Backspace key action to process
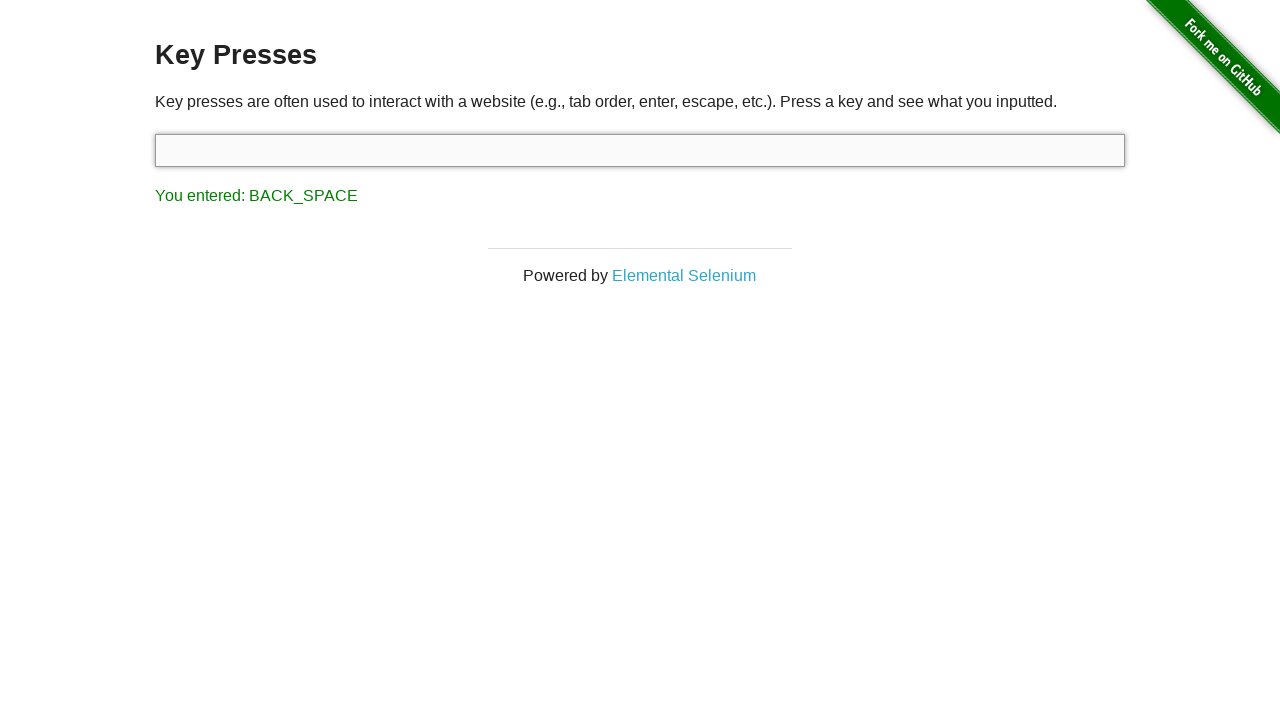

Pressed Space key in input field on #target
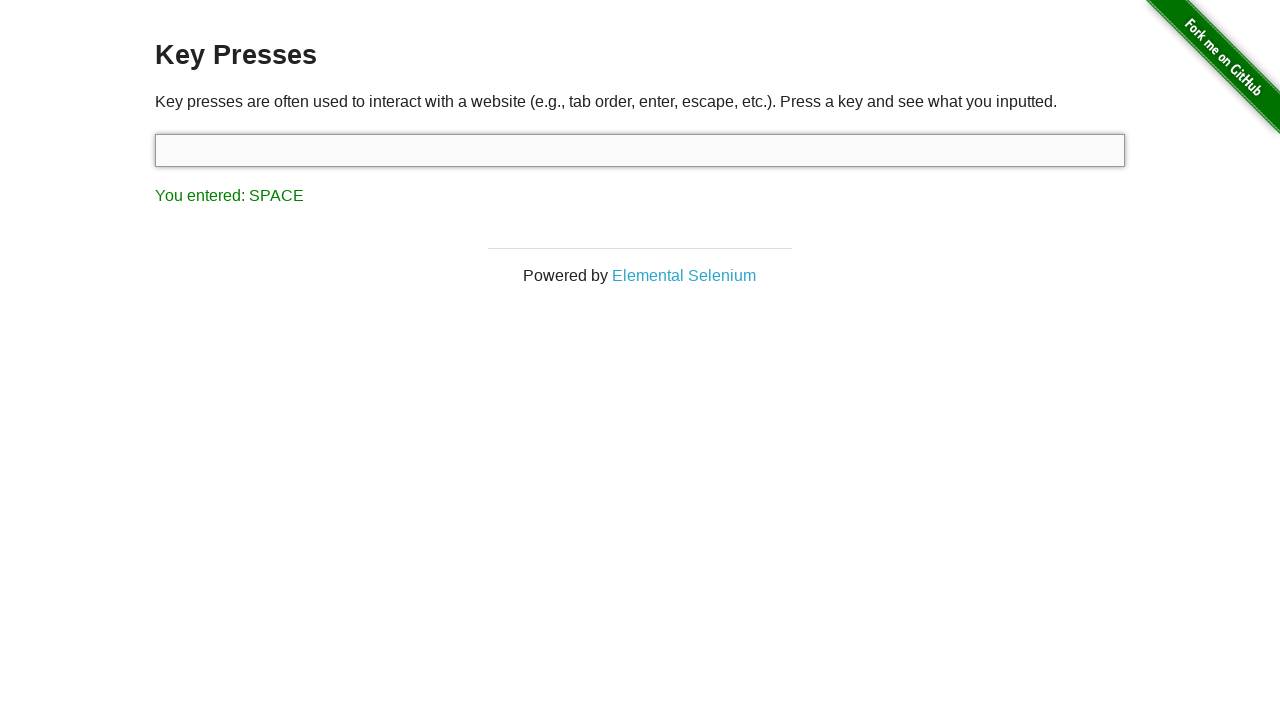

Waited 1 second for Space key action to process
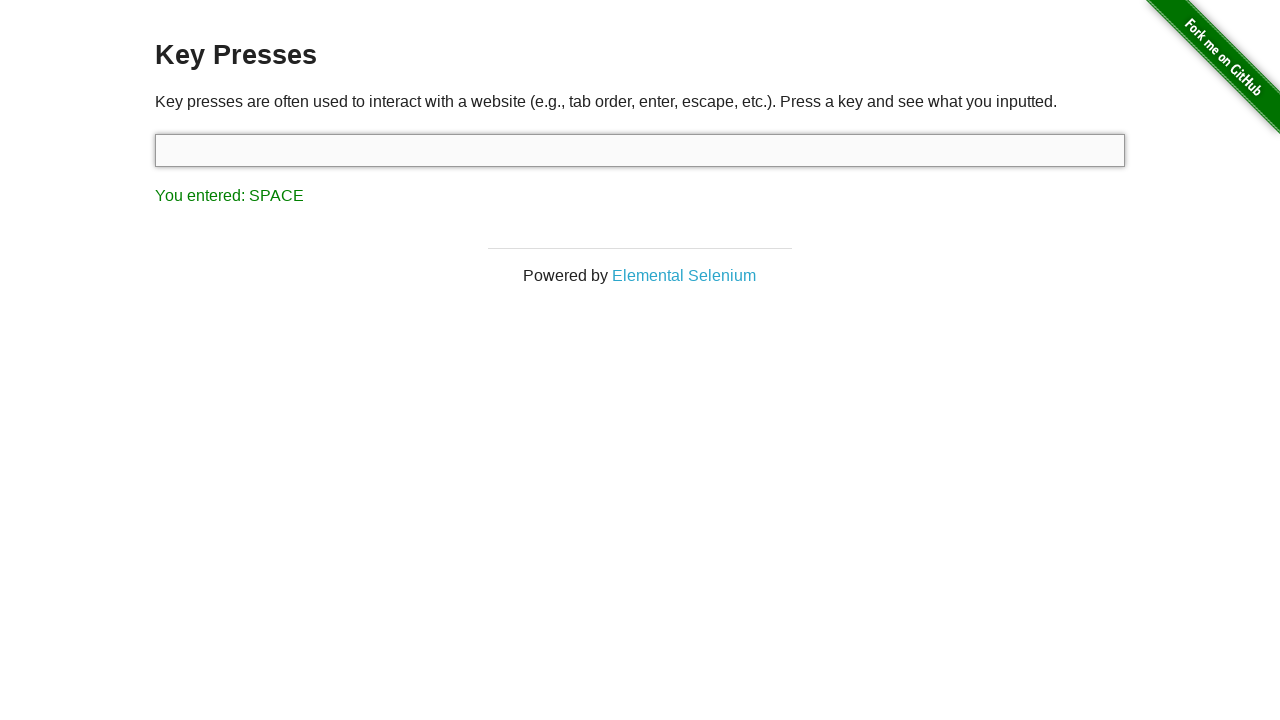

Pressed Escape key in input field on #target
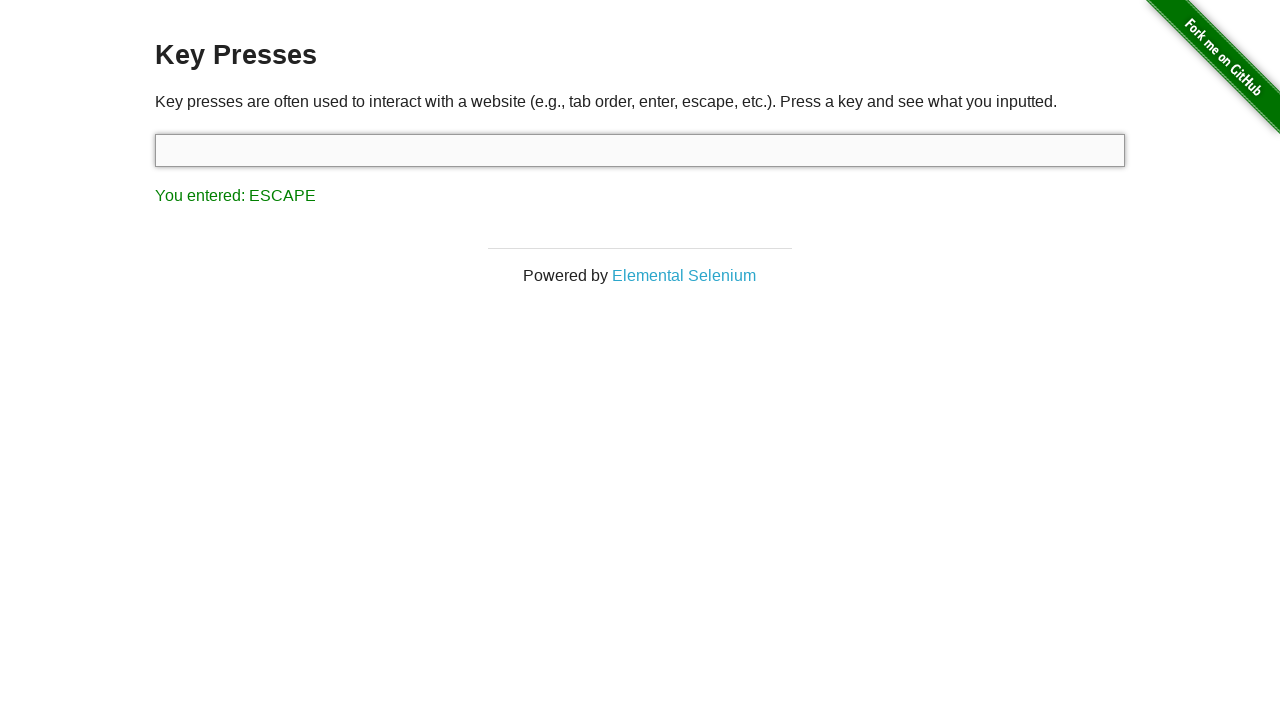

Result element appeared confirming key press was detected
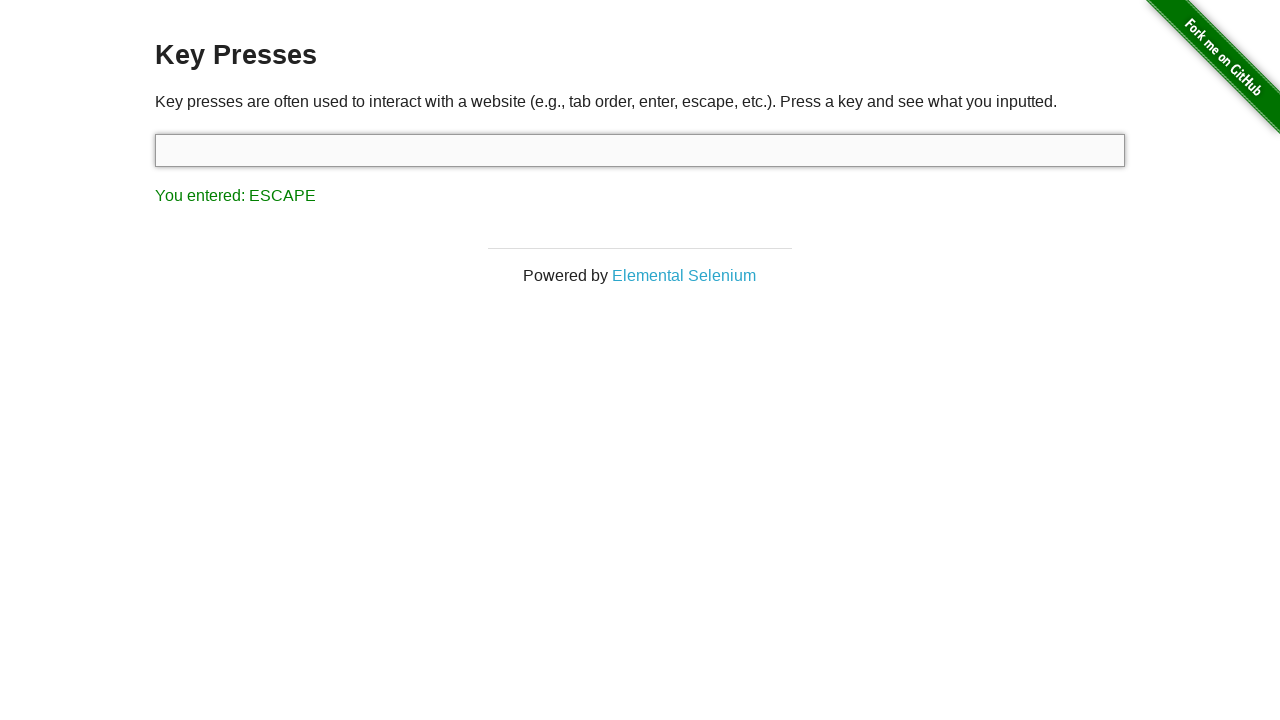

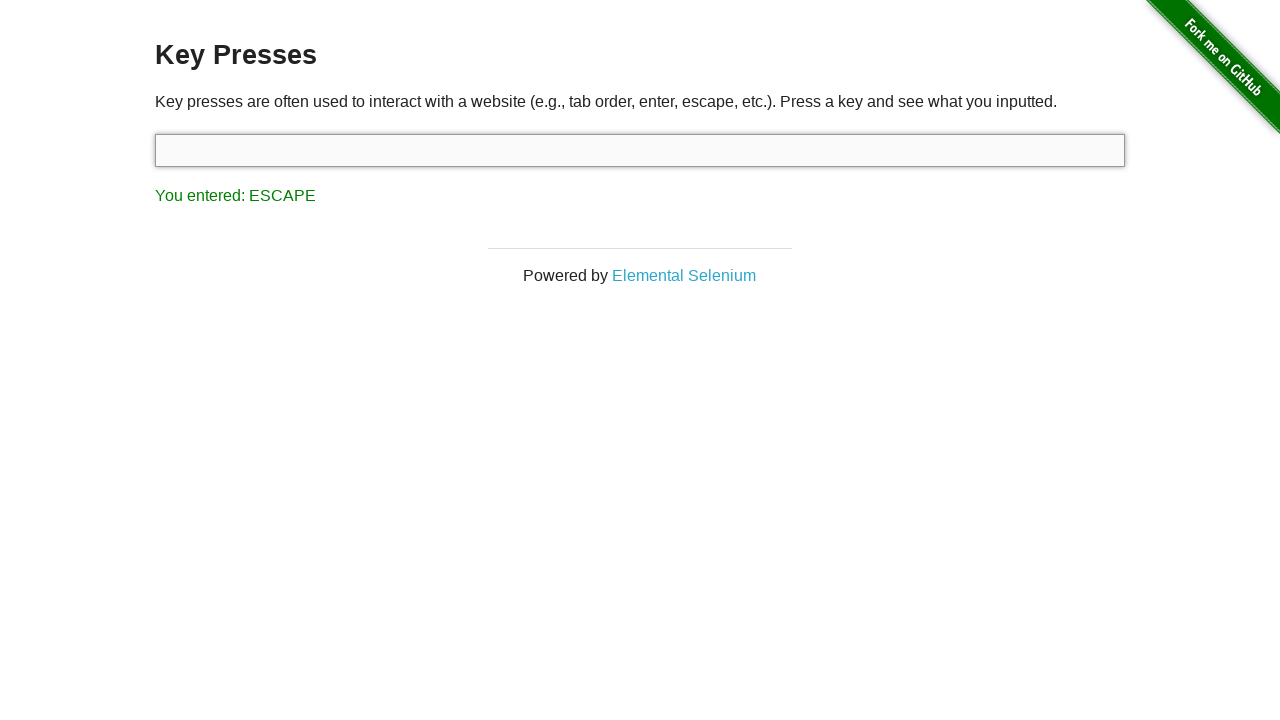